Tests browser multi-window handling by clicking on social media links (Twitter, Facebook, YouTube, LinkedIn) that open in new windows, then iterating through all windows and closing the child windows while keeping the parent window.

Starting URL: https://opensource-demo.orangehrmlive.com/web/index.php/auth/login

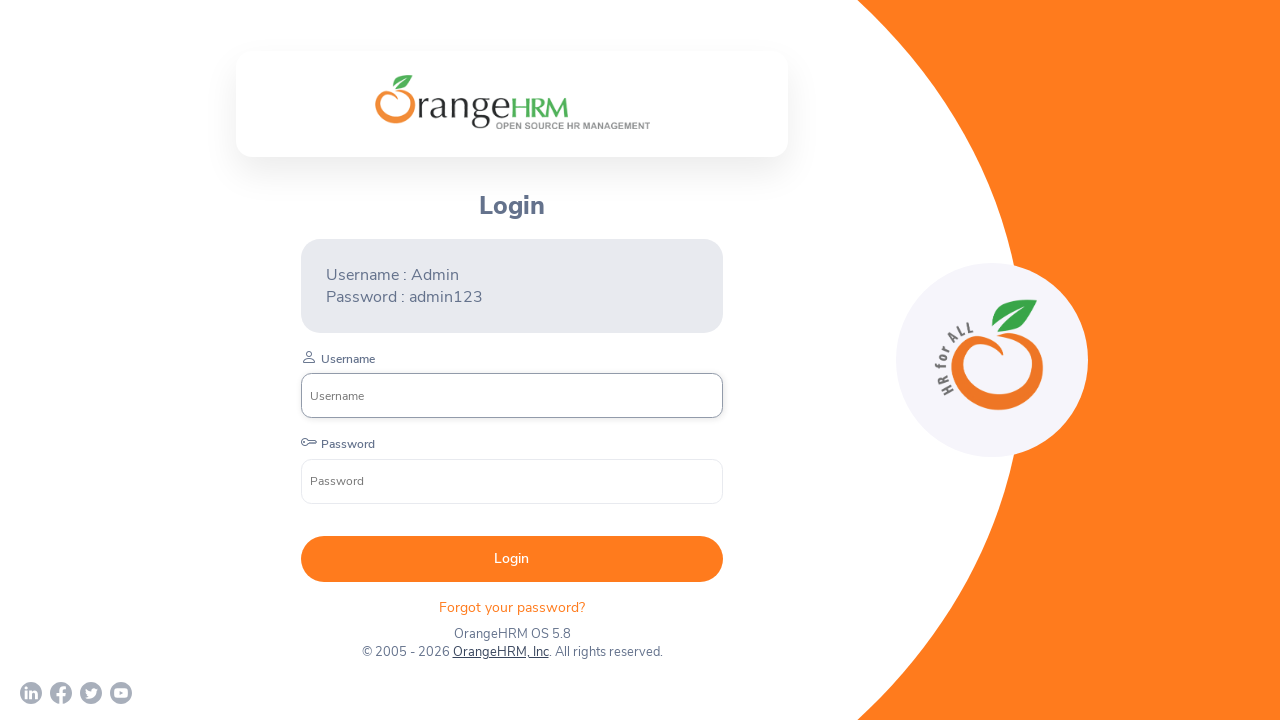

Waited for page to load with networkidle state
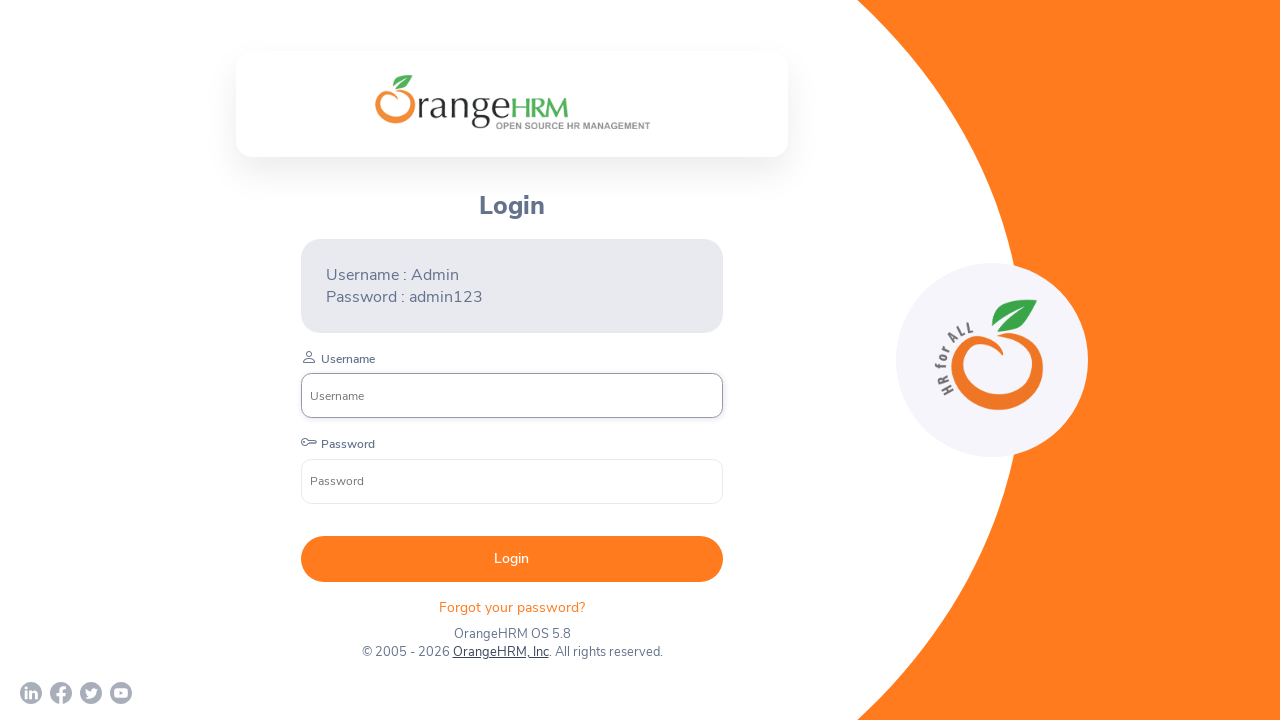

Stored parent page reference
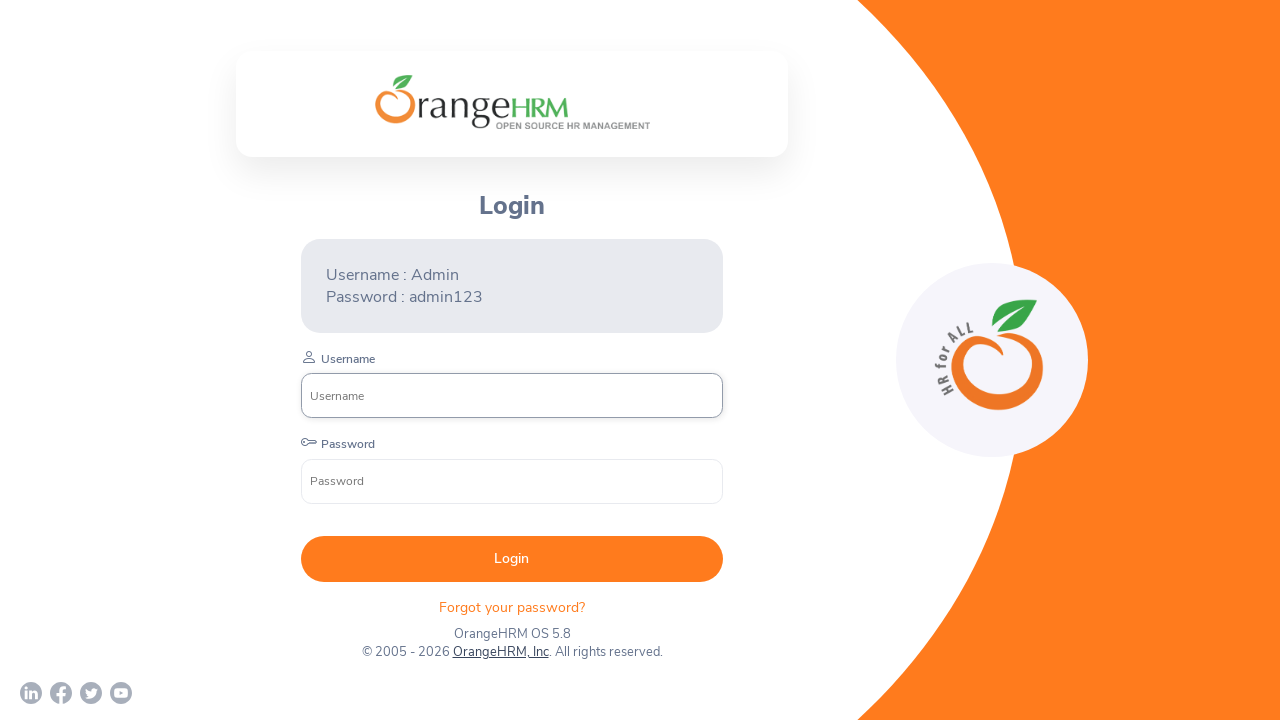

Clicked Twitter link and new window opened at (91, 693) on a[href*='twitter']
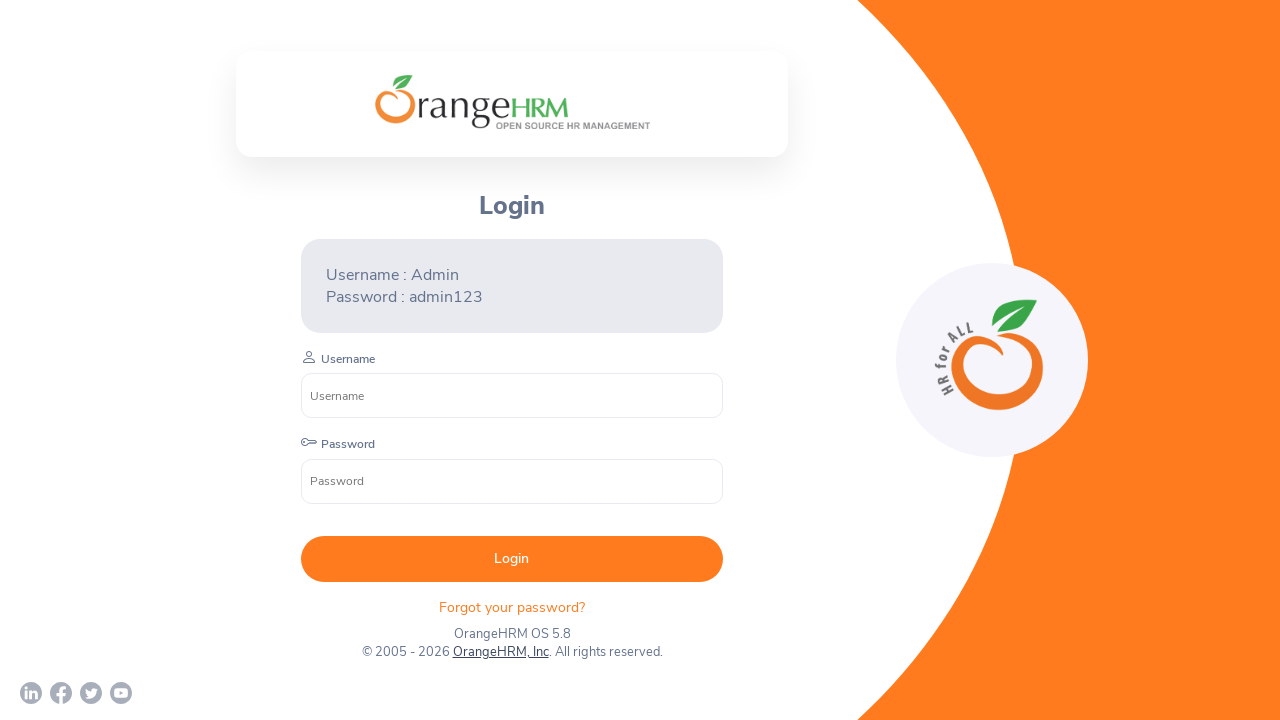

Clicked Facebook link and new window opened at (61, 693) on a[href*='facebook']
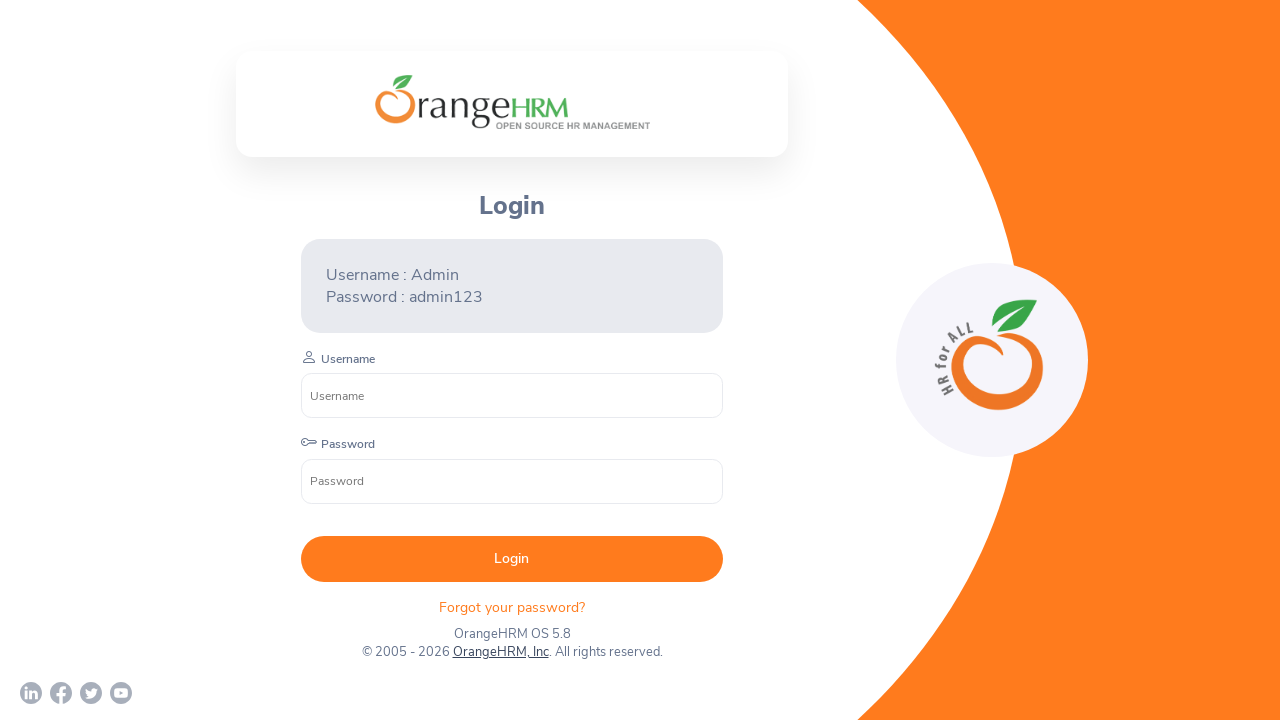

Clicked YouTube link and new window opened at (121, 693) on a[href*='youtube']
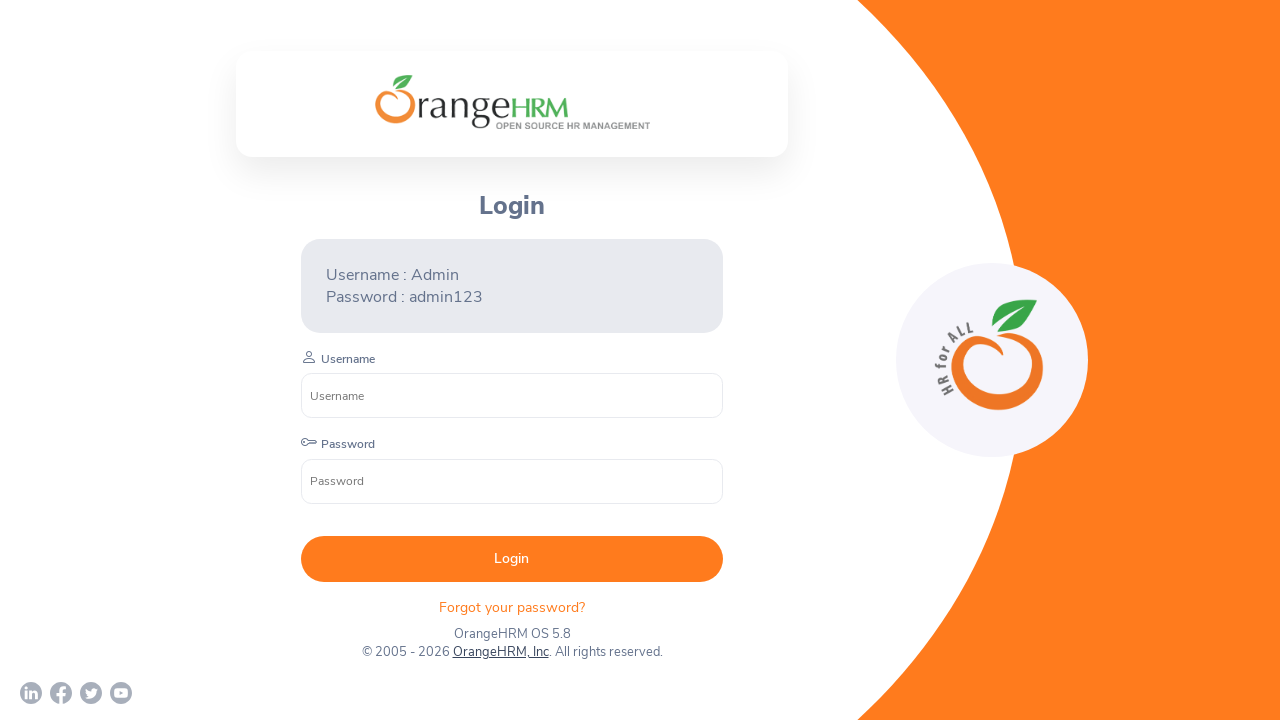

Clicked LinkedIn link and new window opened at (31, 693) on a[href*='linkedin']
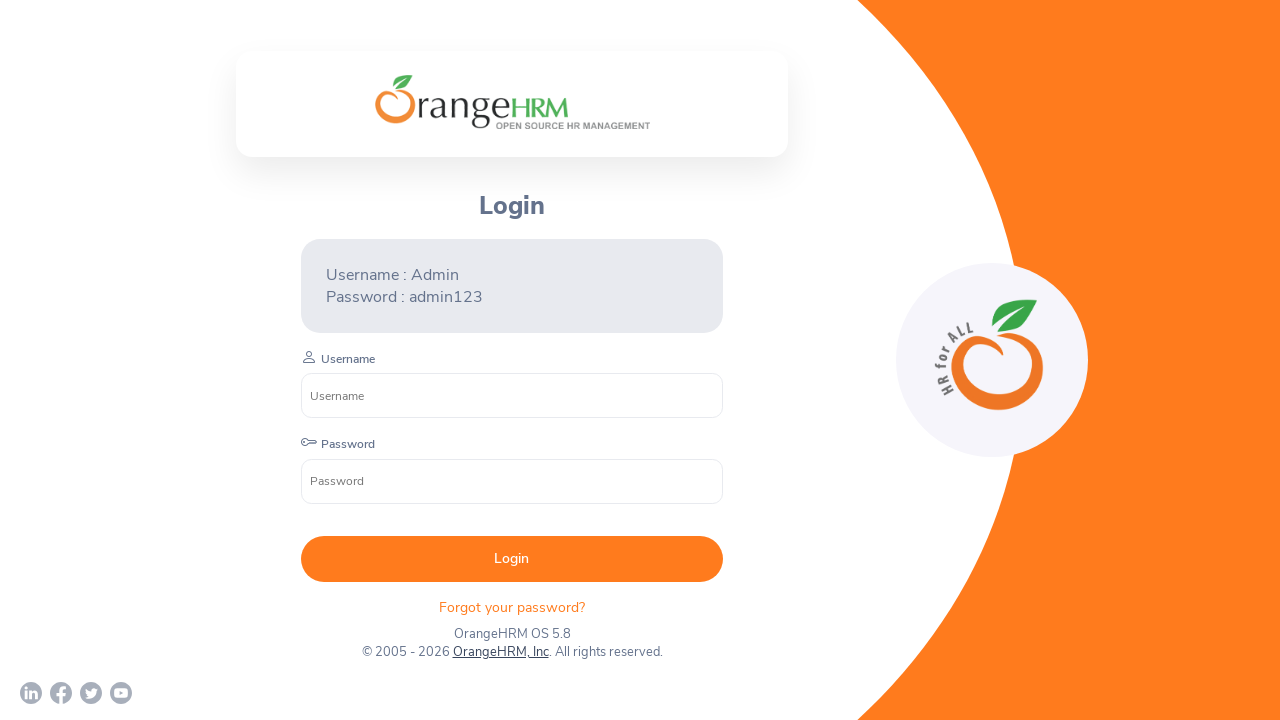

Waited for page to load with domcontentloaded state
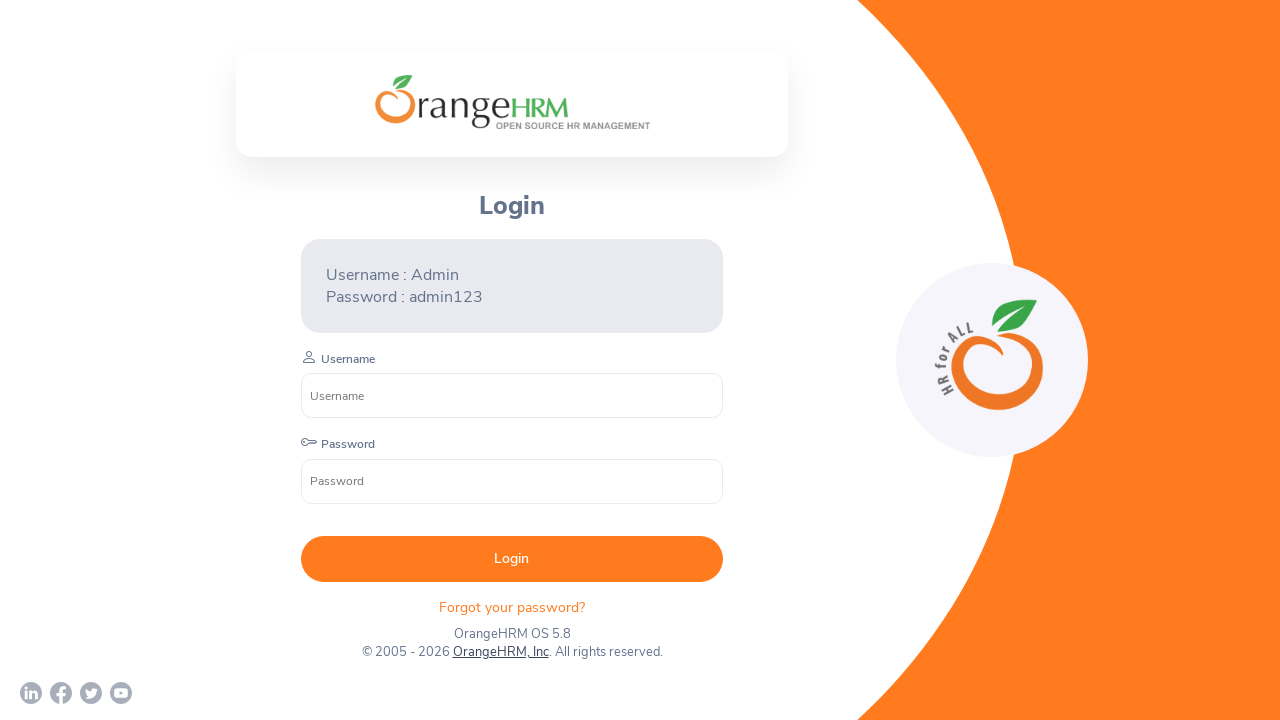

Waited for page to load with domcontentloaded state
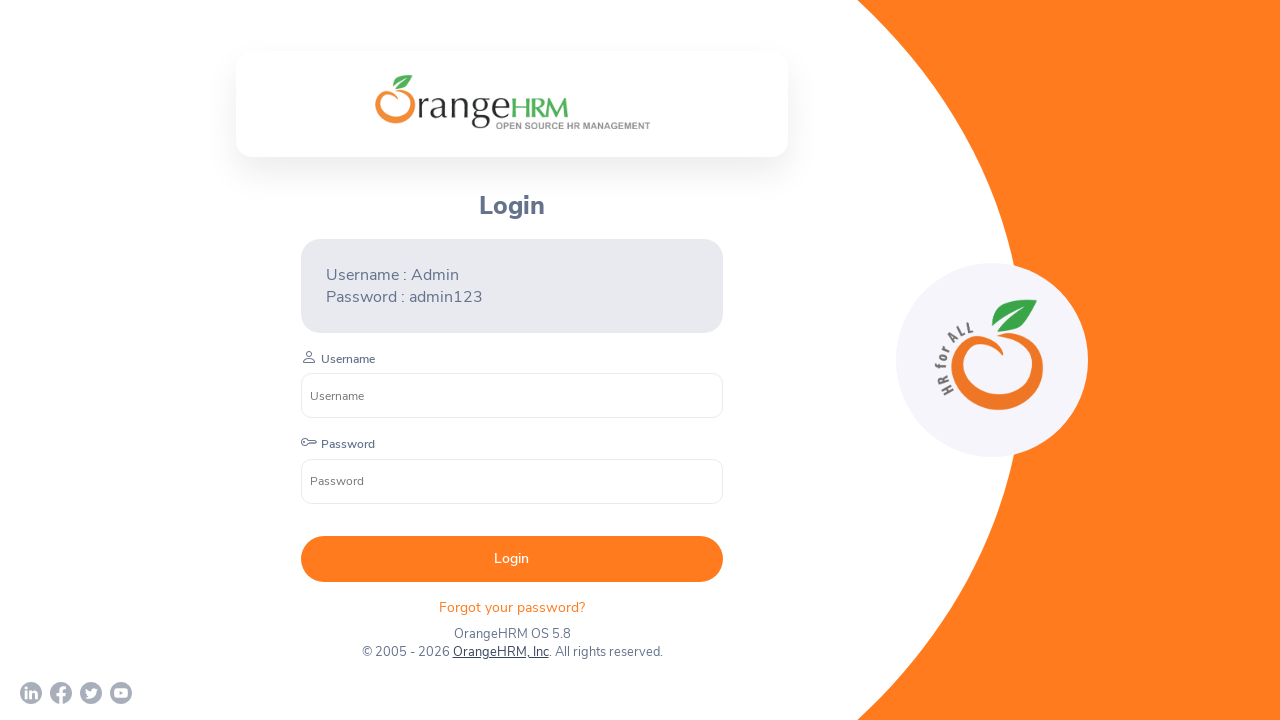

Closed child window
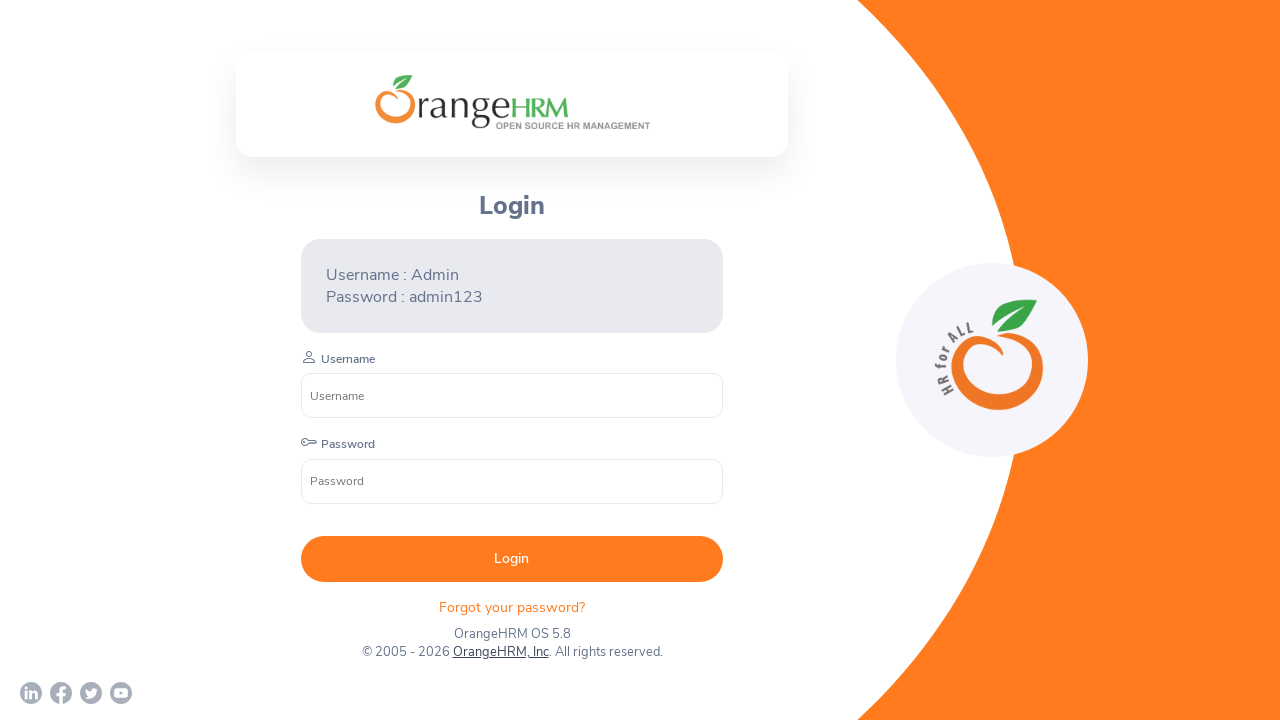

Waited for page to load with domcontentloaded state
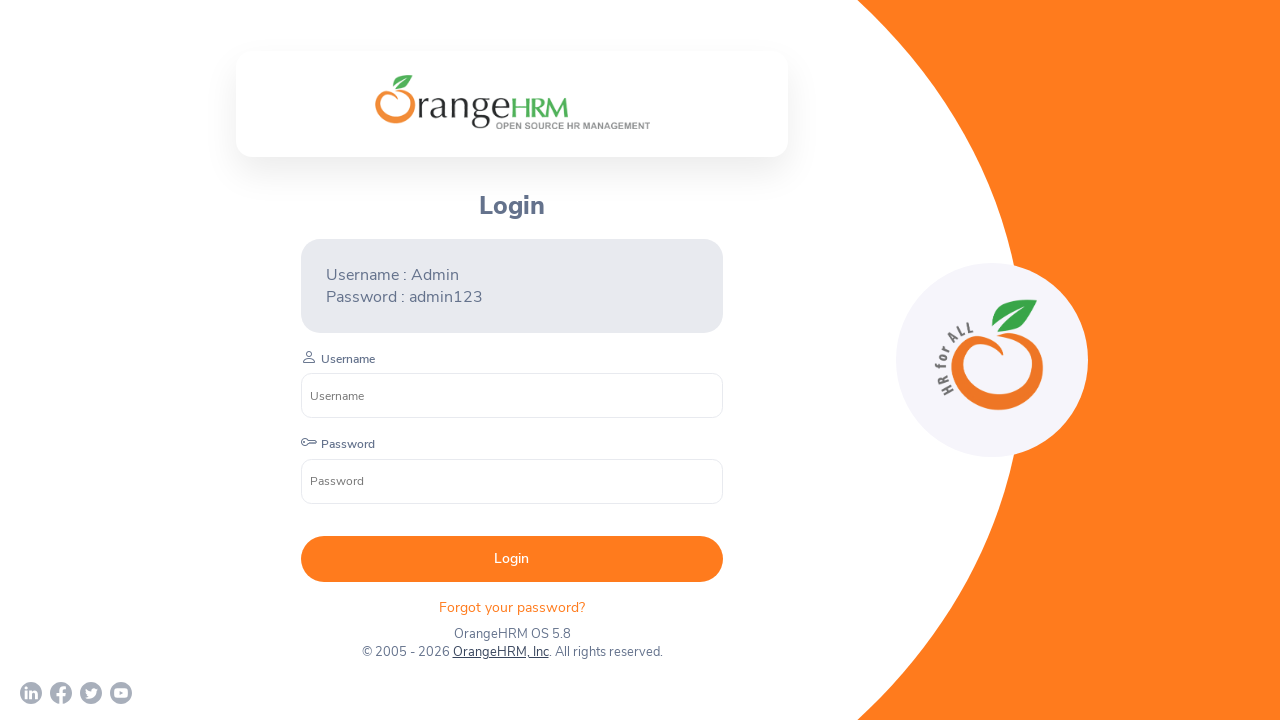

Closed child window
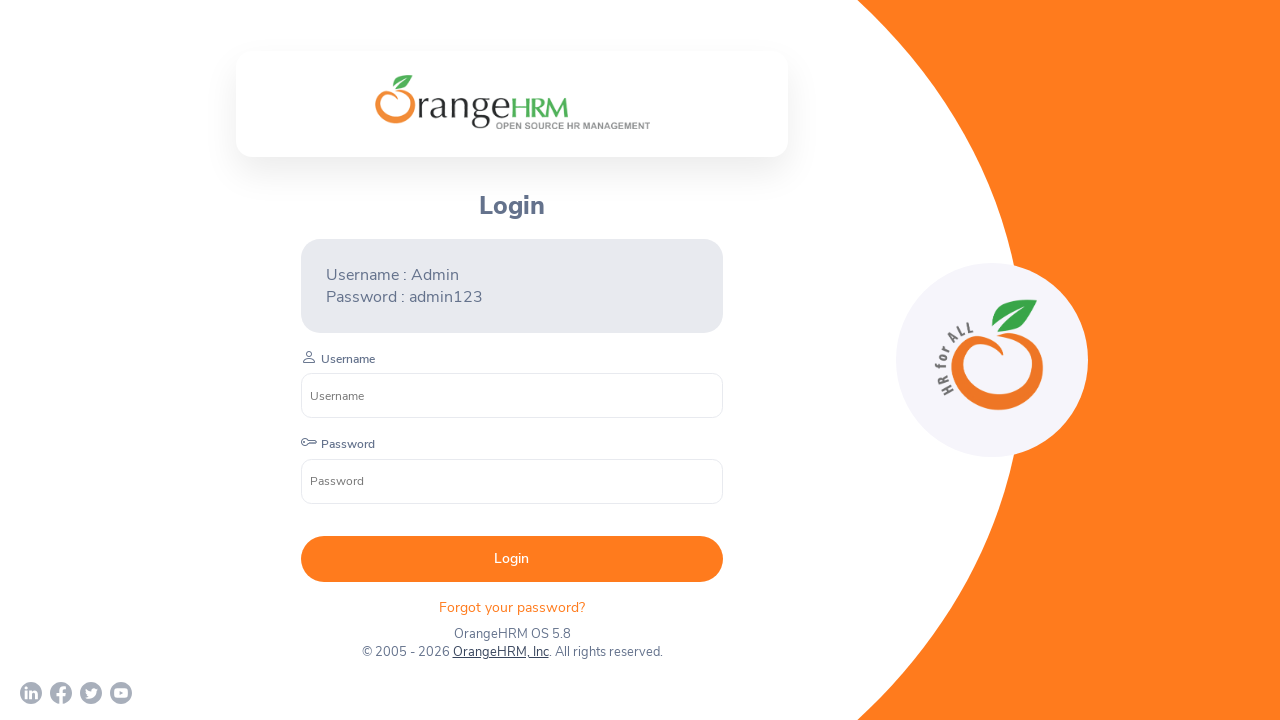

Waited for page to load with domcontentloaded state
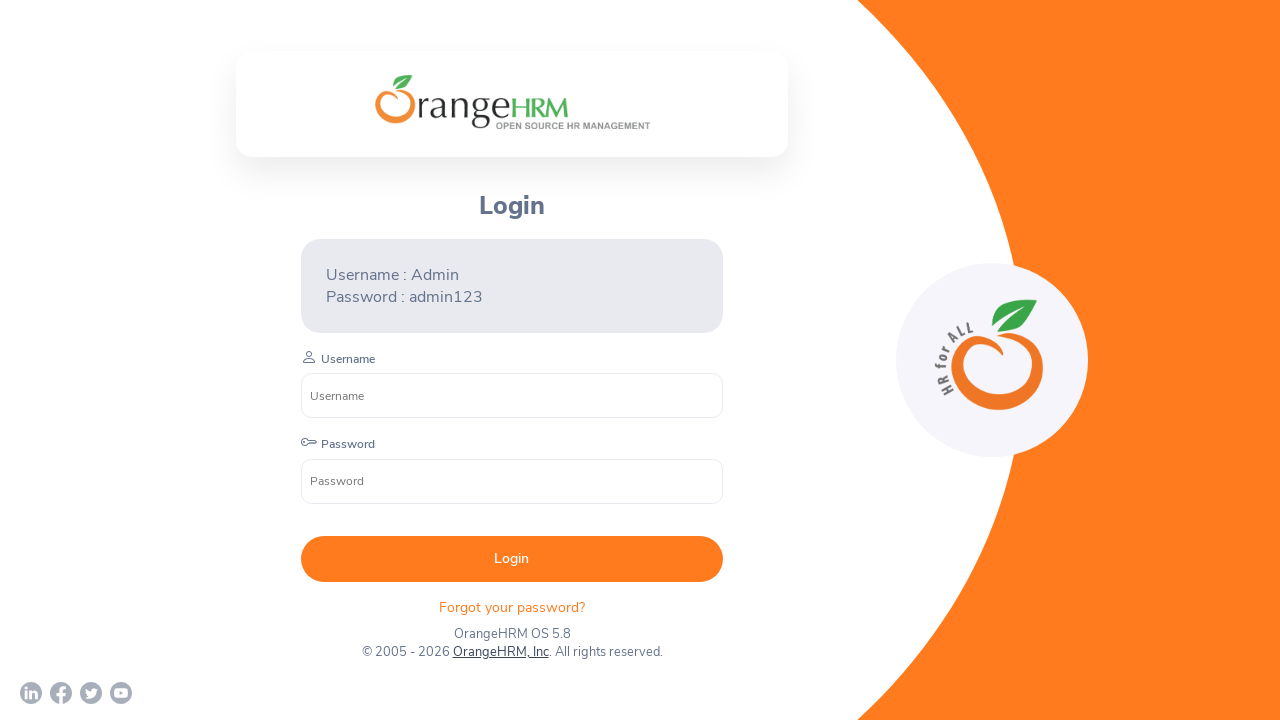

Closed child window
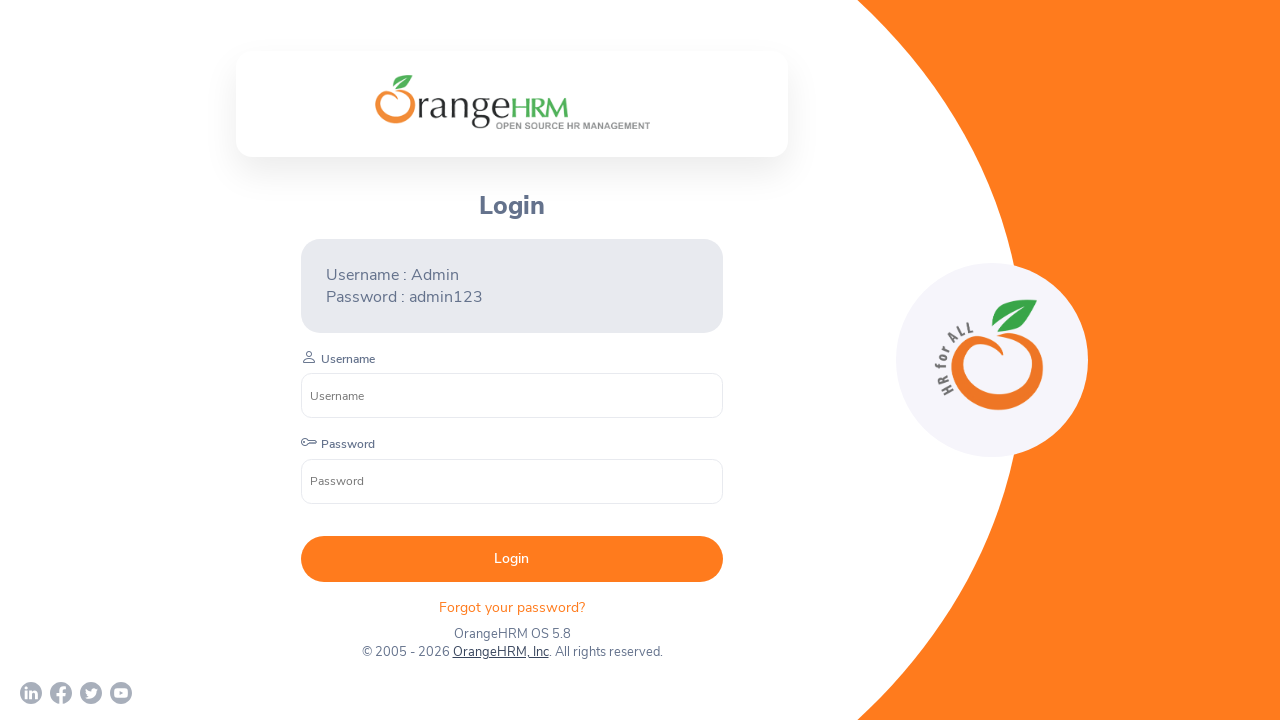

Waited for page to load with domcontentloaded state
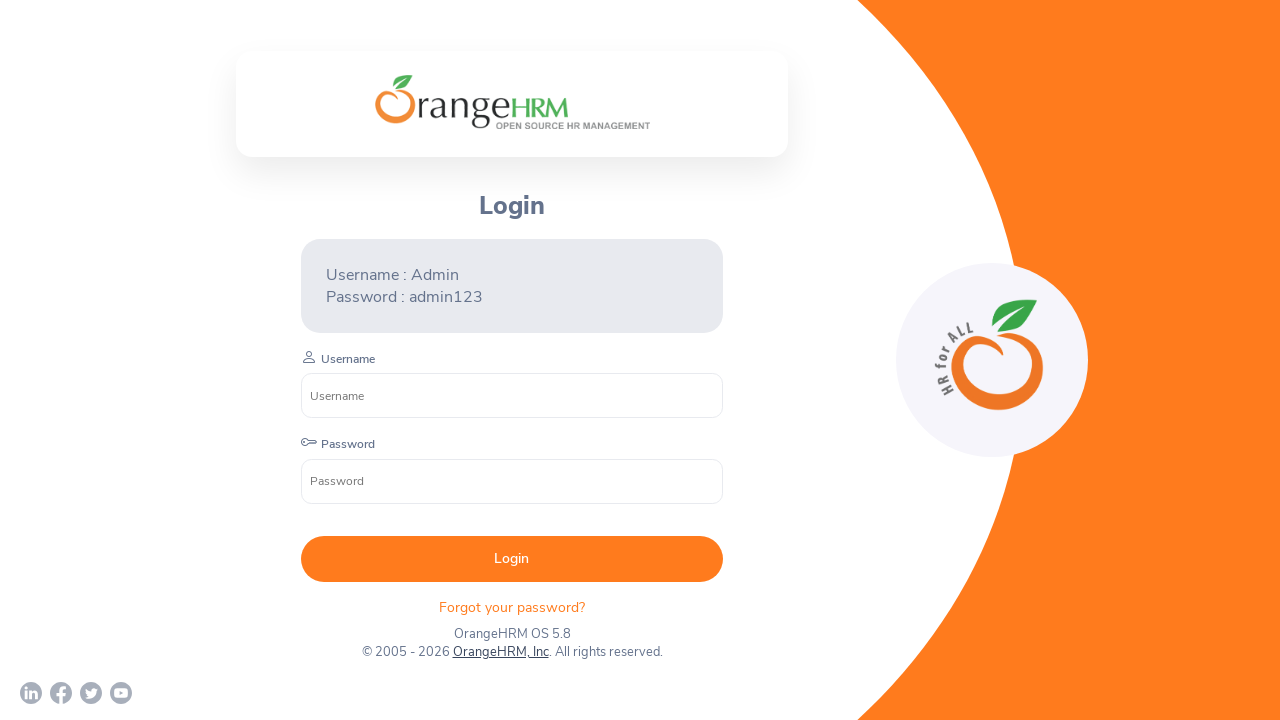

Closed child window
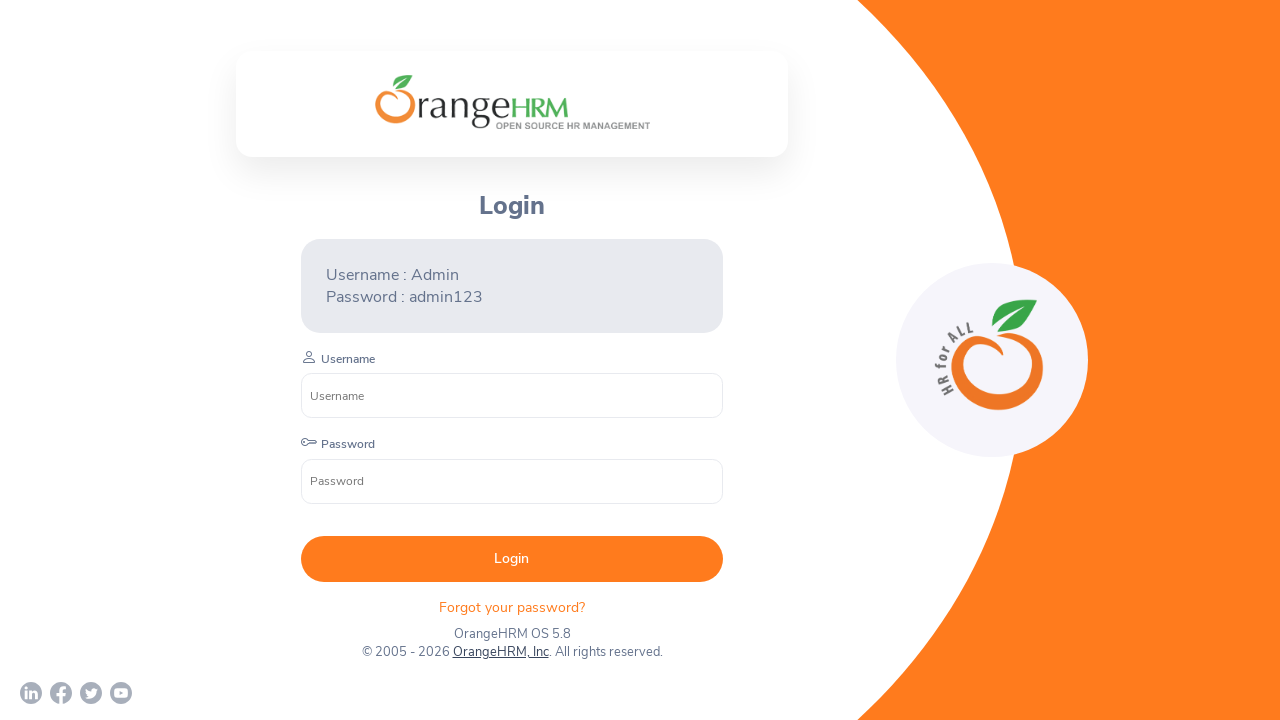

Brought parent window to front
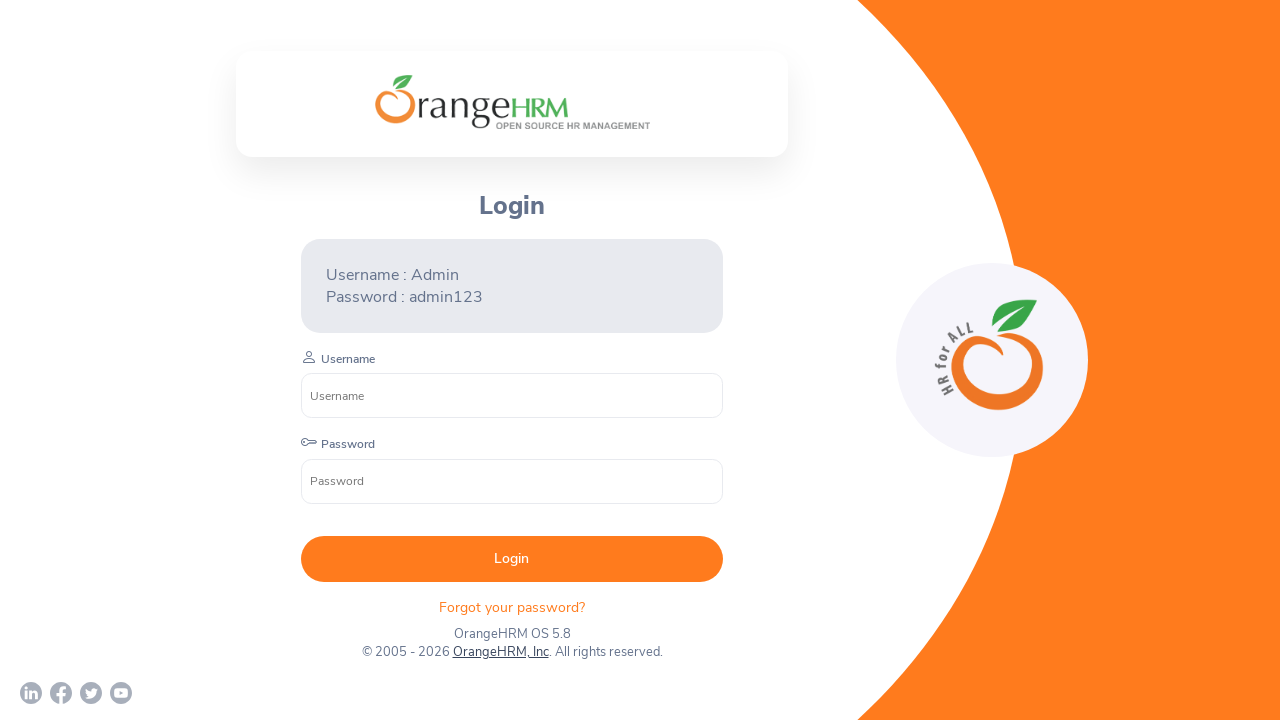

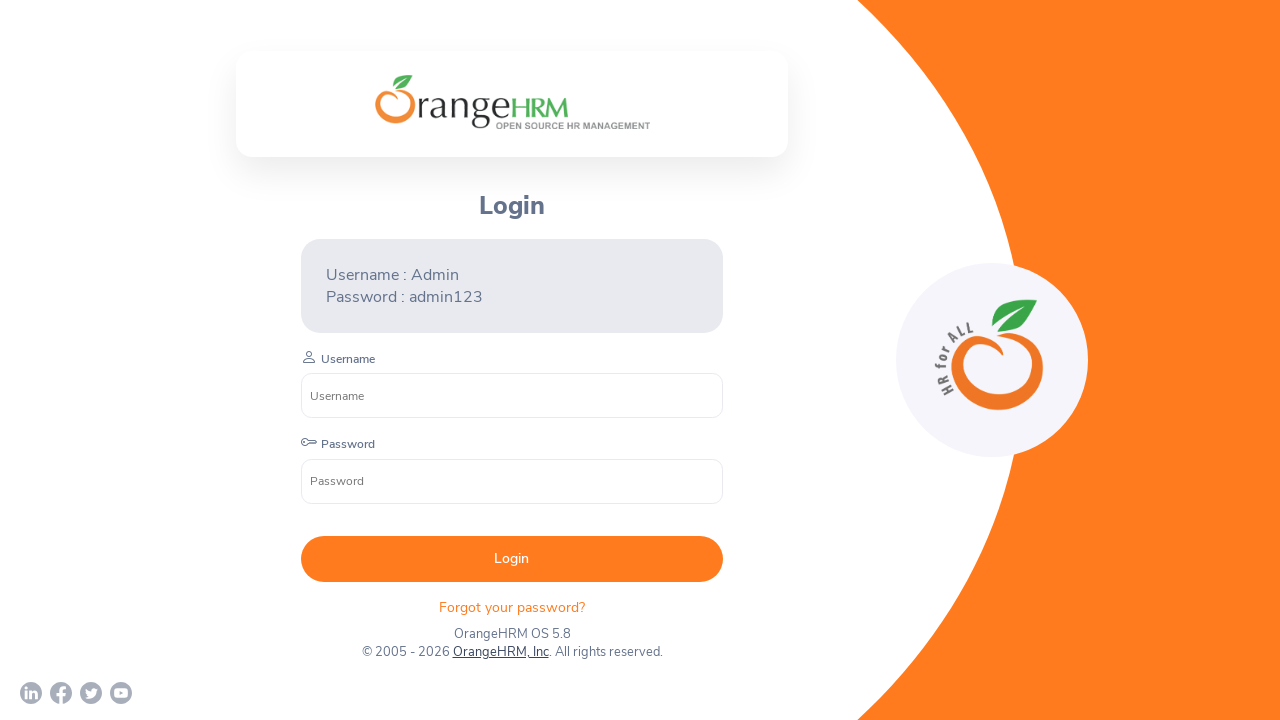